Tests entering text into a first name input field that is located inside an iframe by switching to the frame and filling the input.

Starting URL: https://letcode.in/frame

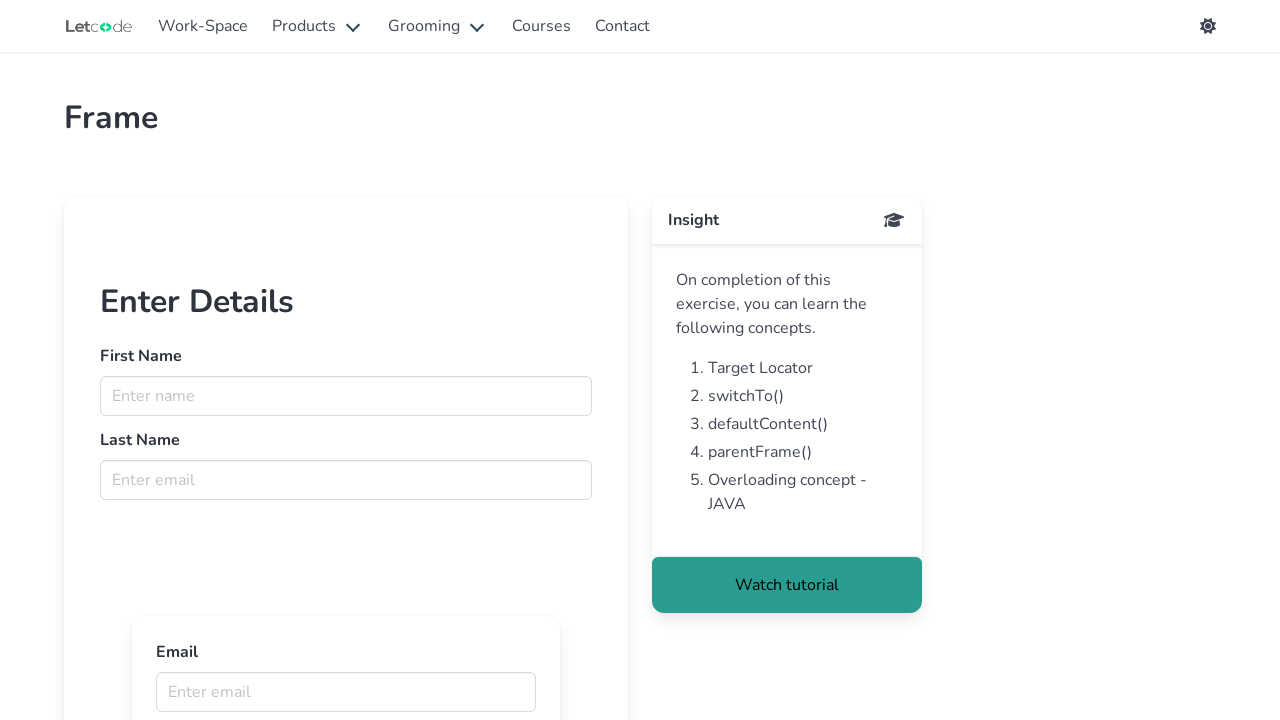

Located the first iframe on the page
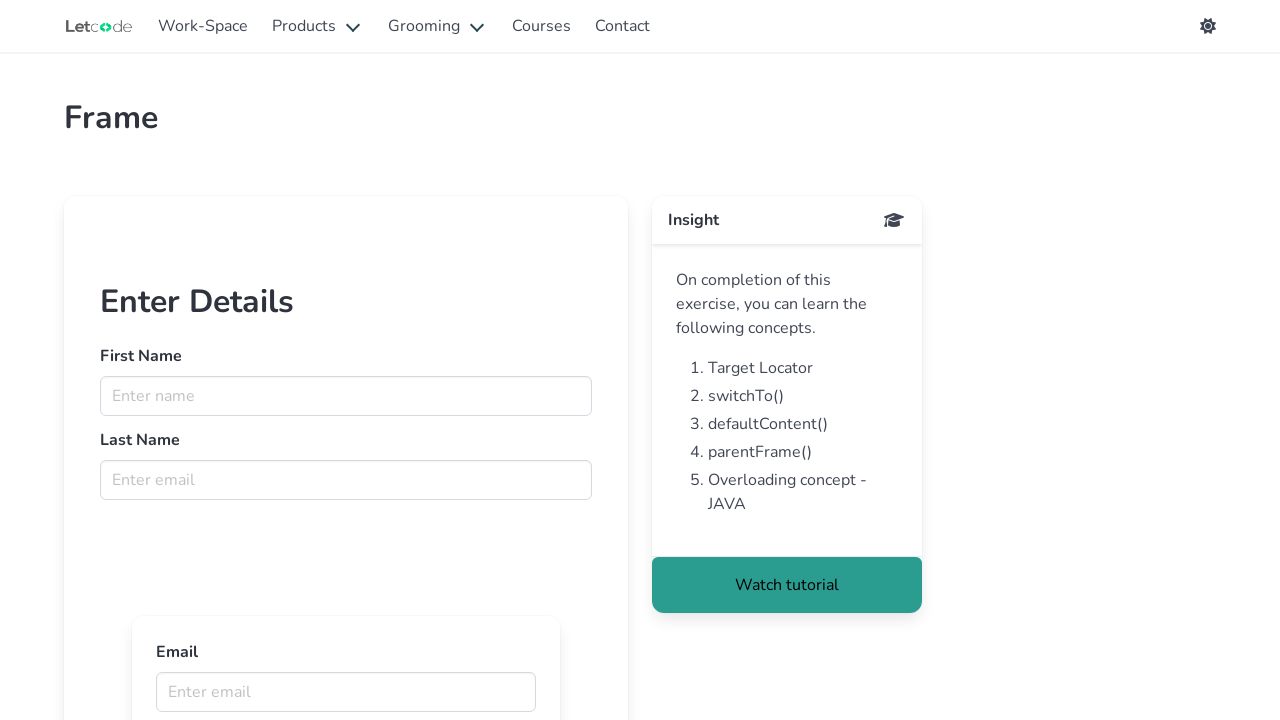

Clicked on the first name input field inside the iframe at (346, 396) on iframe >> nth=0 >> internal:control=enter-frame >> input[name='fname']
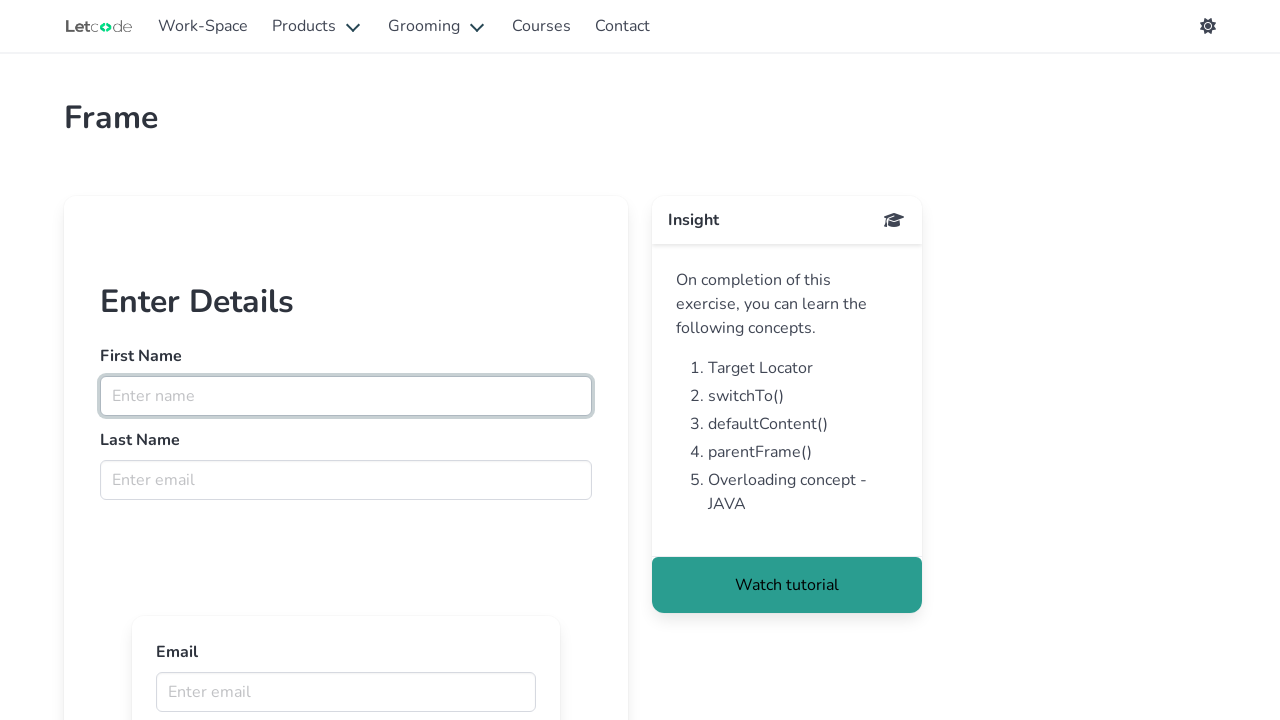

Filled first name field with 'John' on iframe >> nth=0 >> internal:control=enter-frame >> input[name='fname']
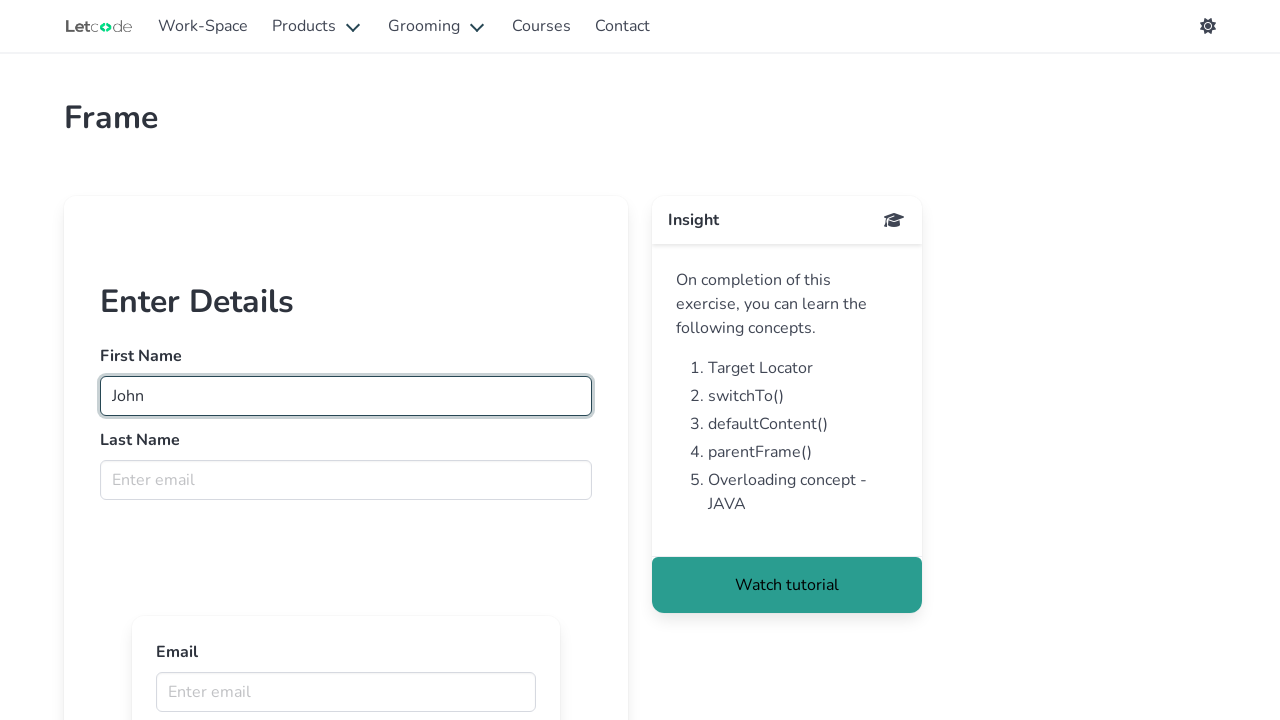

Waited 500ms for the text to be fully entered
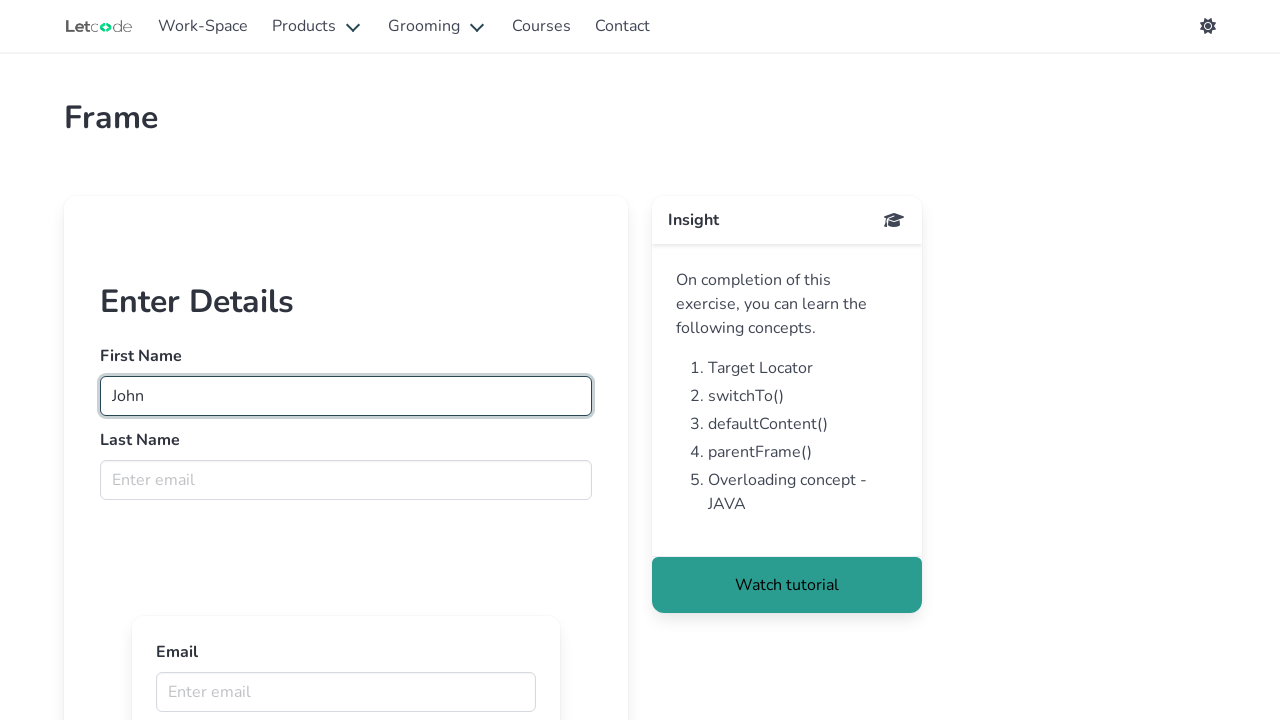

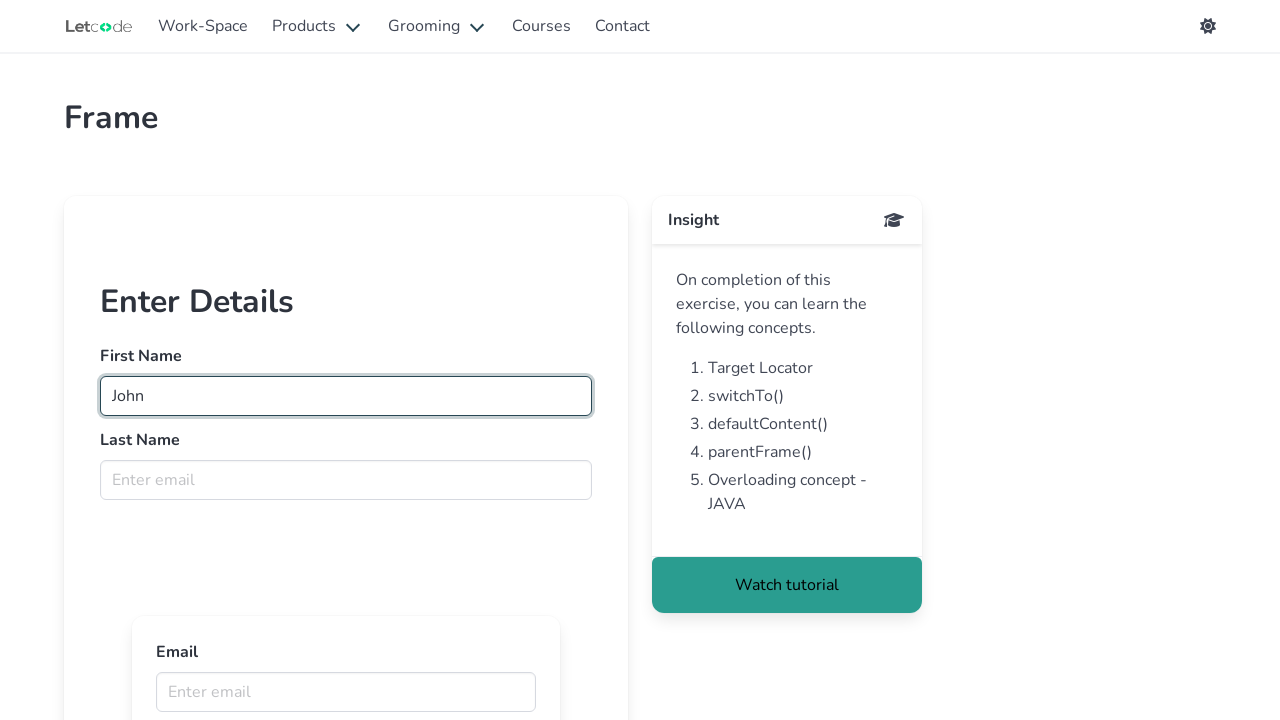